Navigates to a WebGL performance benchmark page and lets it run for a period of time

Starting URL: https://luic.github.io/WebGL-Performance-Benchmark/benchmark/cubes.html

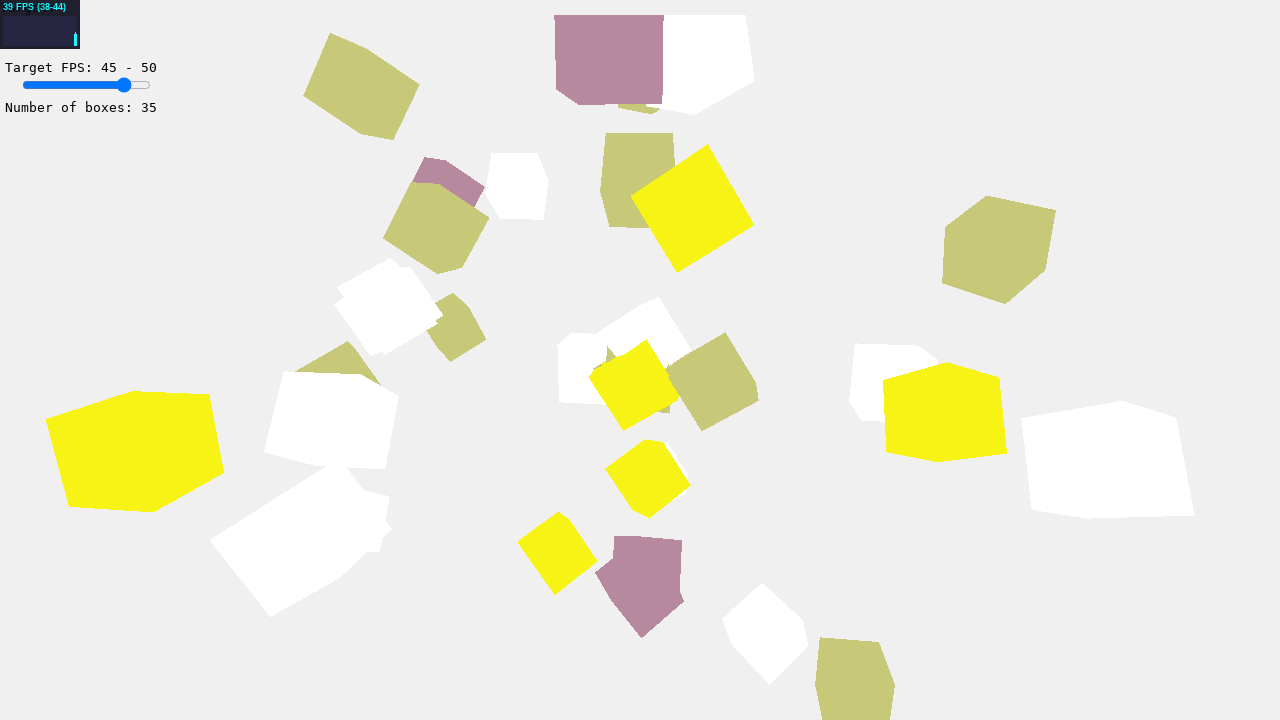

Navigated to WebGL Performance Benchmark page
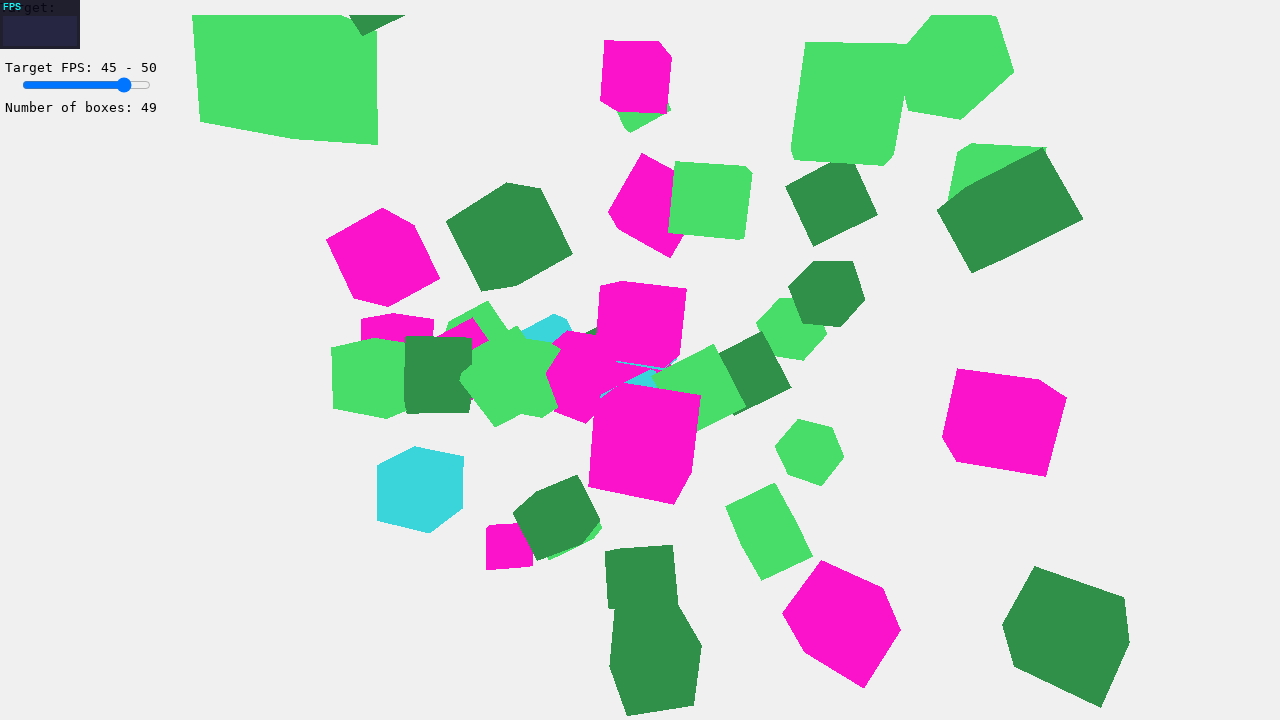

WebGL benchmark ran for 60 seconds
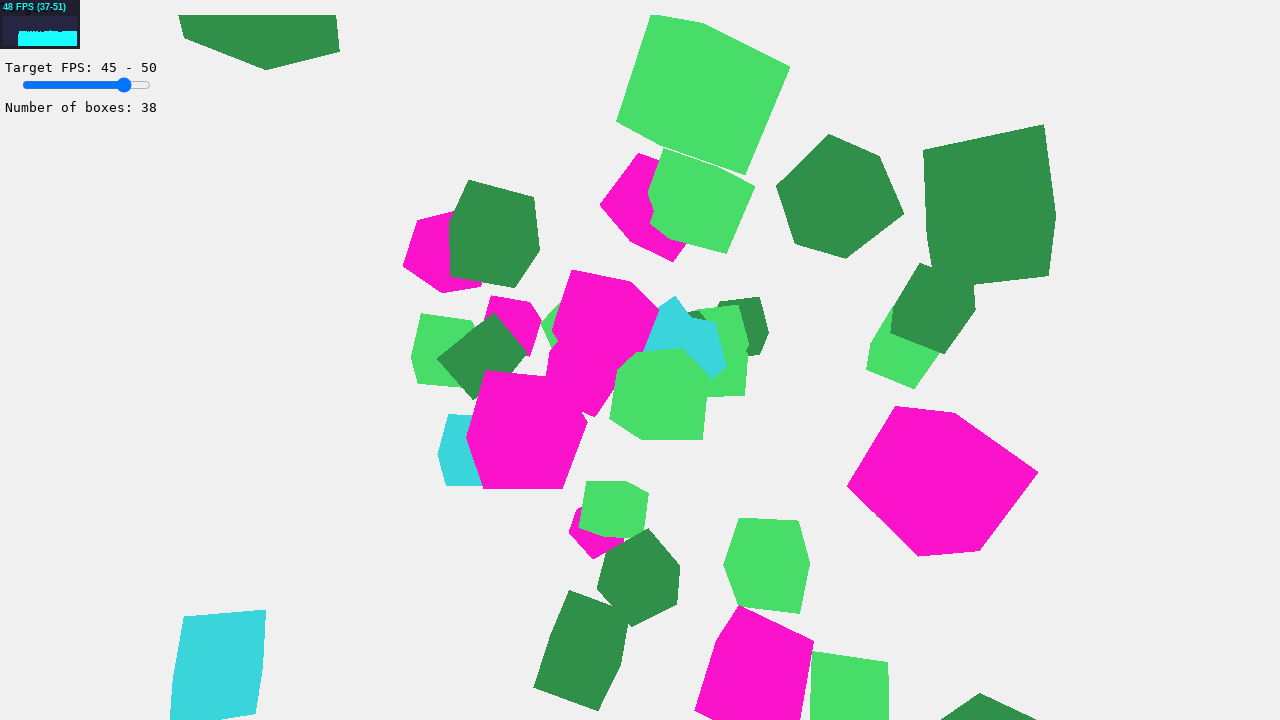

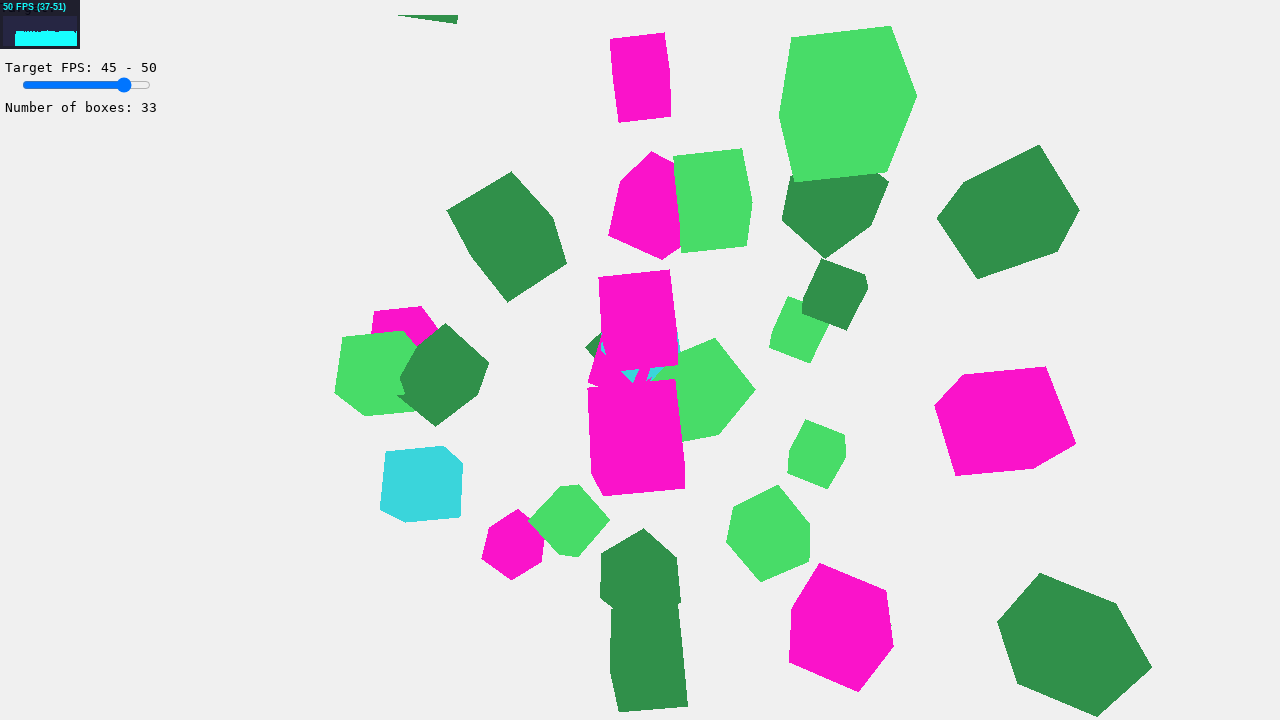